Tests multi-select functionality by clicking on an input field and selecting multiple options from a scrollable list.

Starting URL: https://demo.mobiscroll.com/select/multiple-select

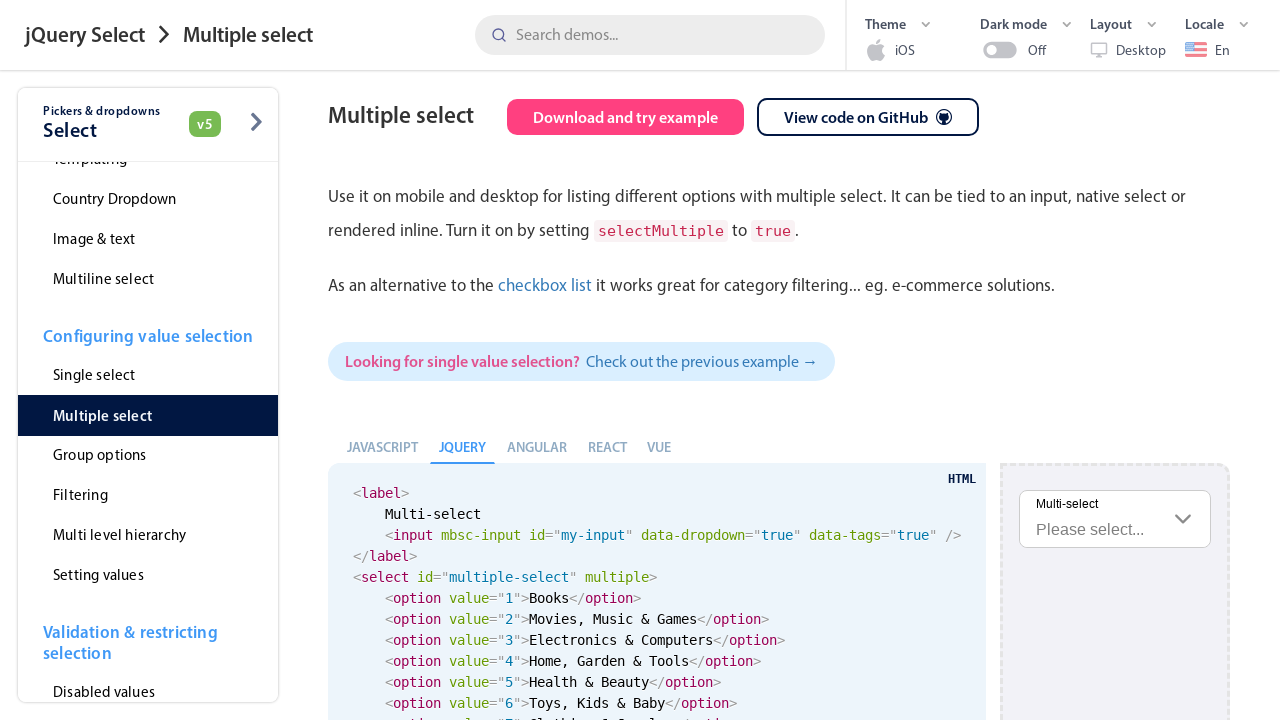

Clicked on multi-select input field to open dropdown at (1115, 519) on #multiple-select-input
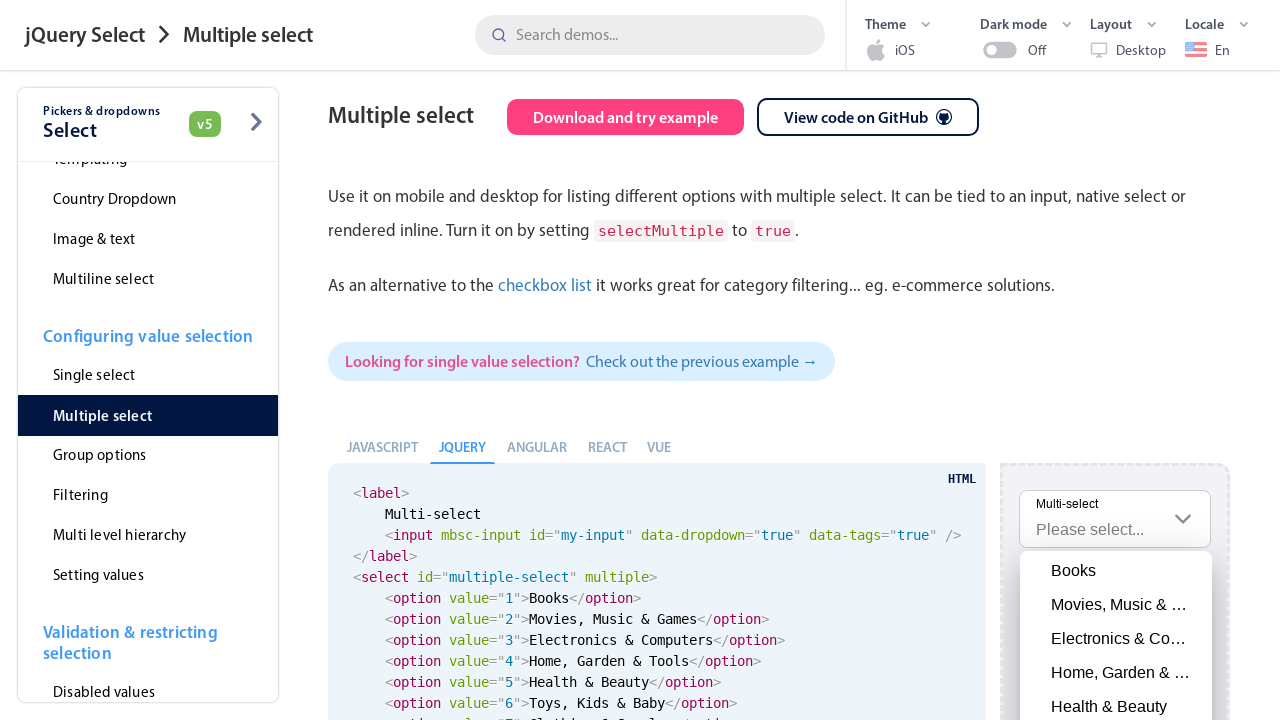

Selected first option from scrollable list at (1116, 605) on .mbsc-scrollview-scroll > :nth-child(42)
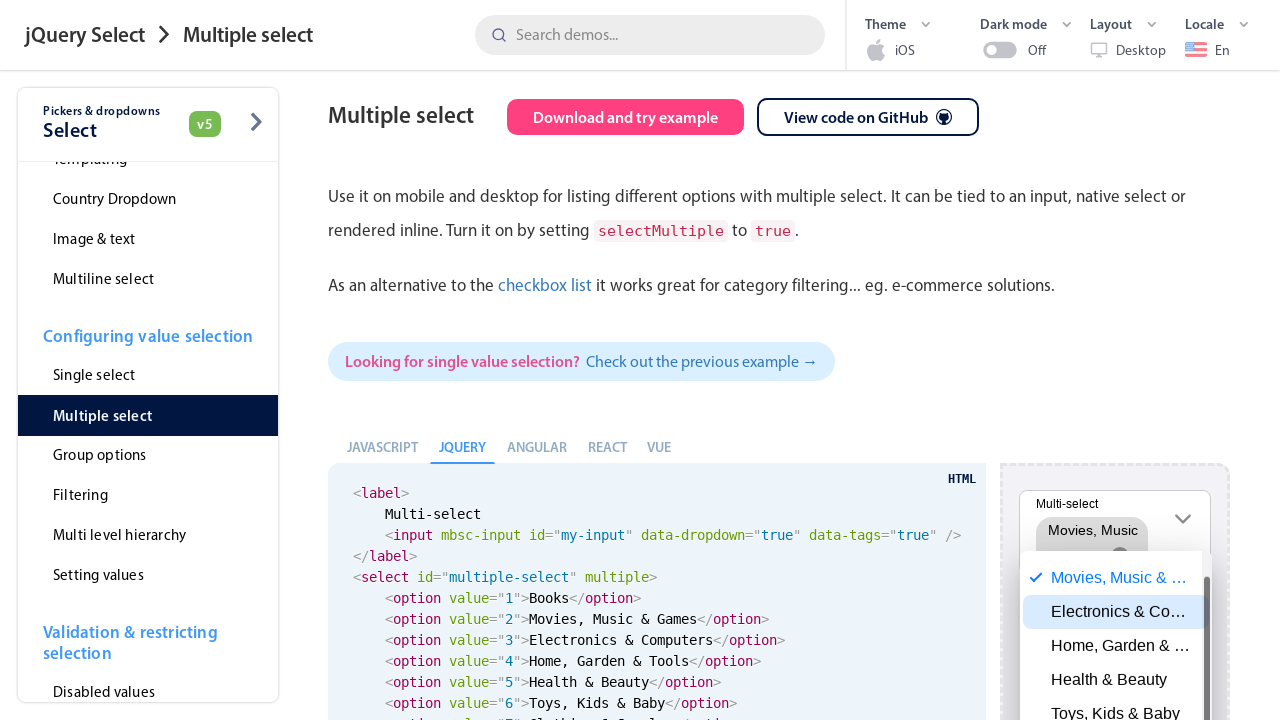

Selected second option from scrollable list at (1116, 703) on .mbsc-scrollview-scroll > :nth-child(44)
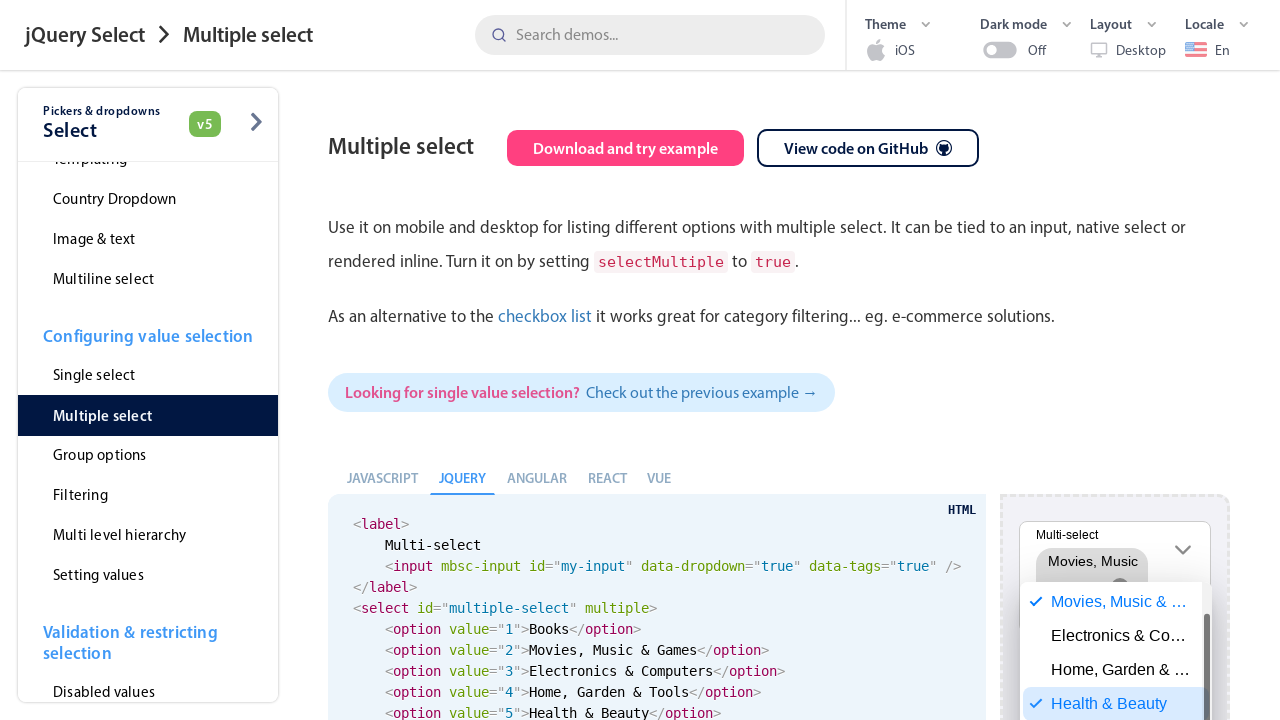

Selected third option from scrollable list at (1116, 361) on .mbsc-scrollview-scroll > :nth-child(47)
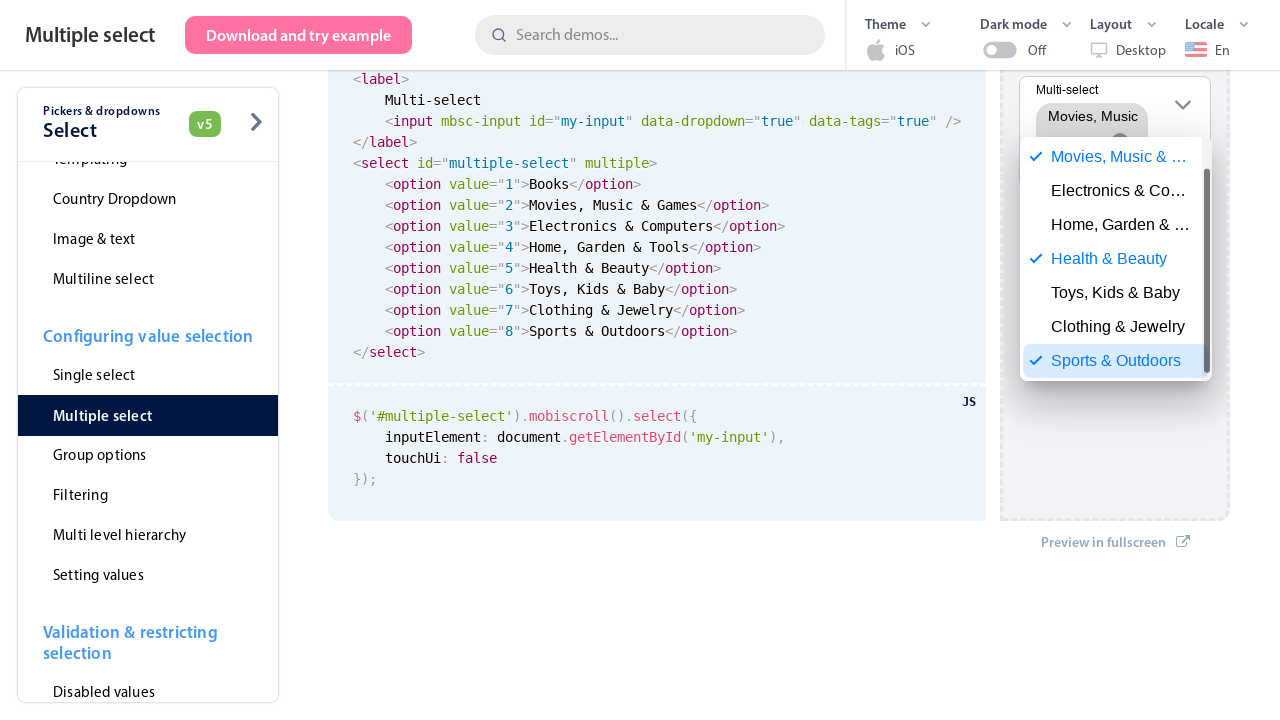

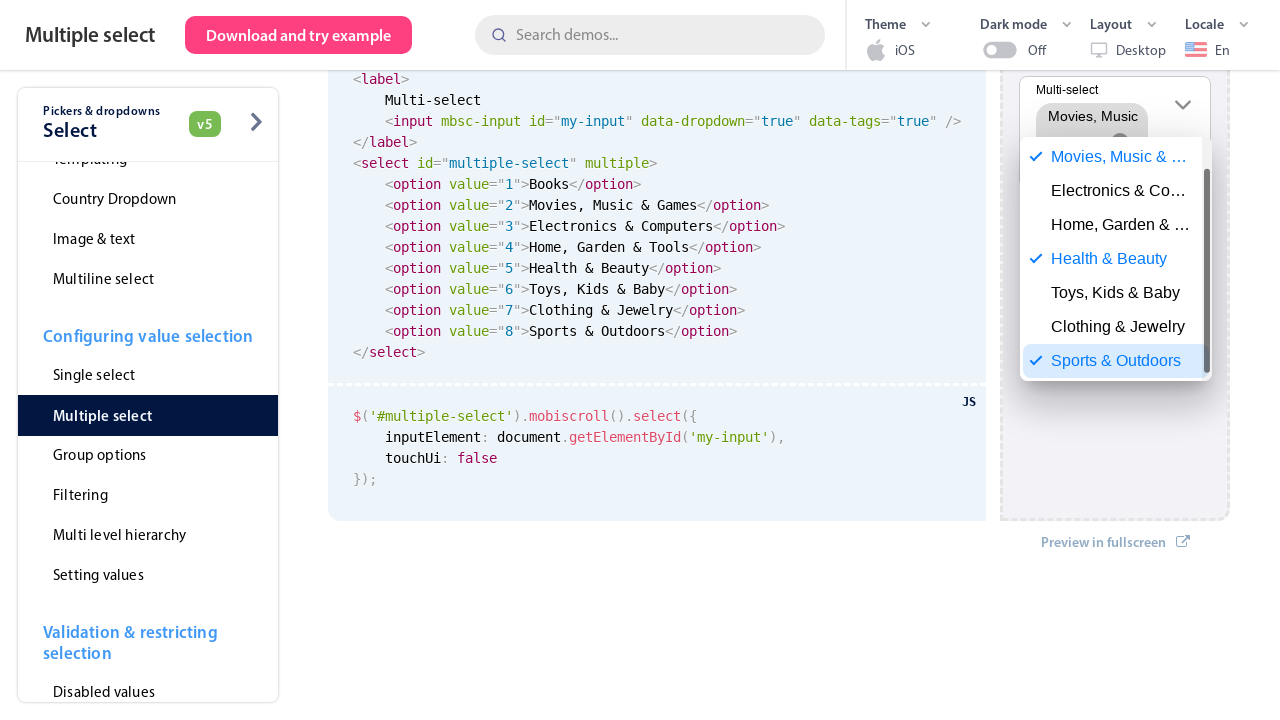